Uses relative locators to identify book5 which is positioned below book1 and to the left of book6

Starting URL: https://automationbookstore.dev/

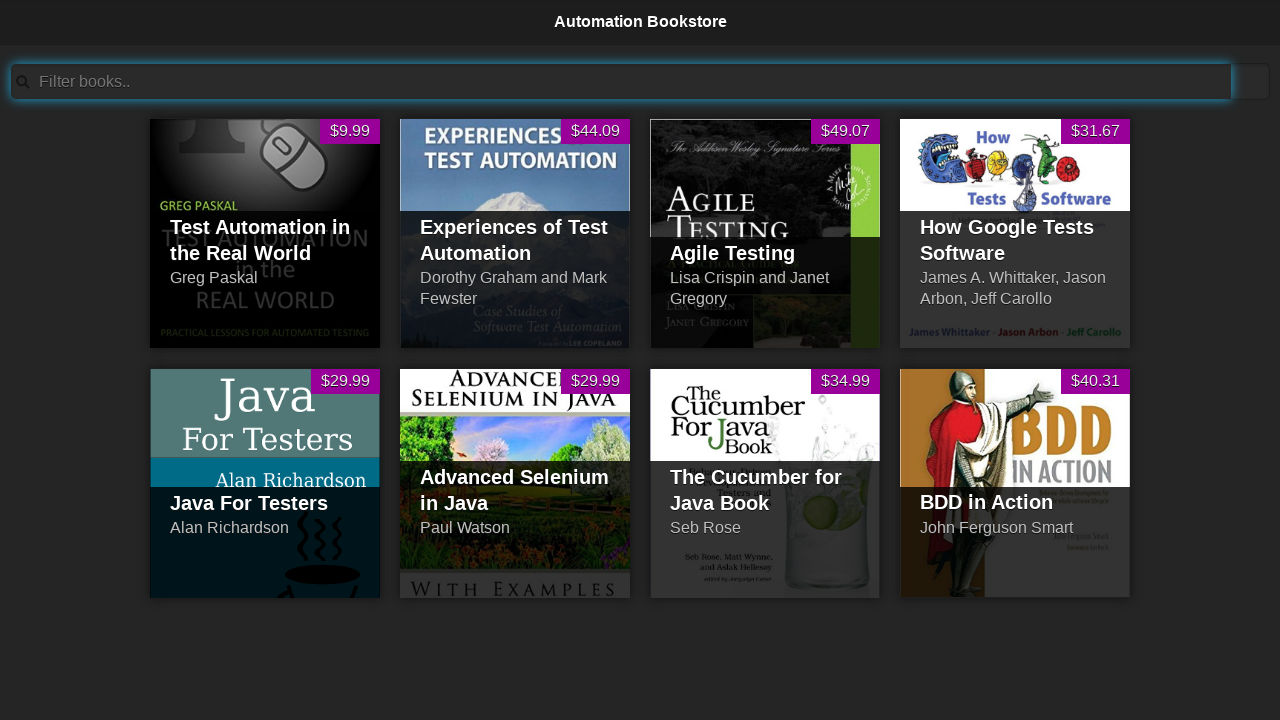

Navigated to automation bookstore
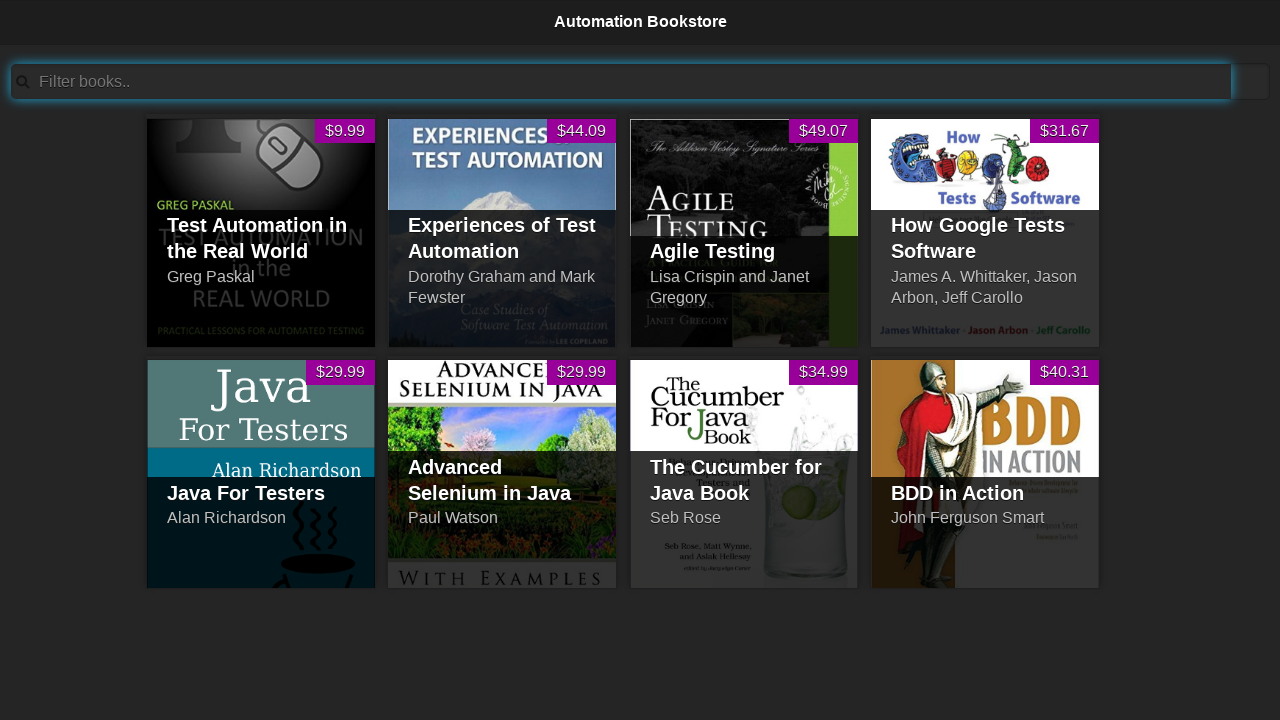

Located book1 element with id pid1
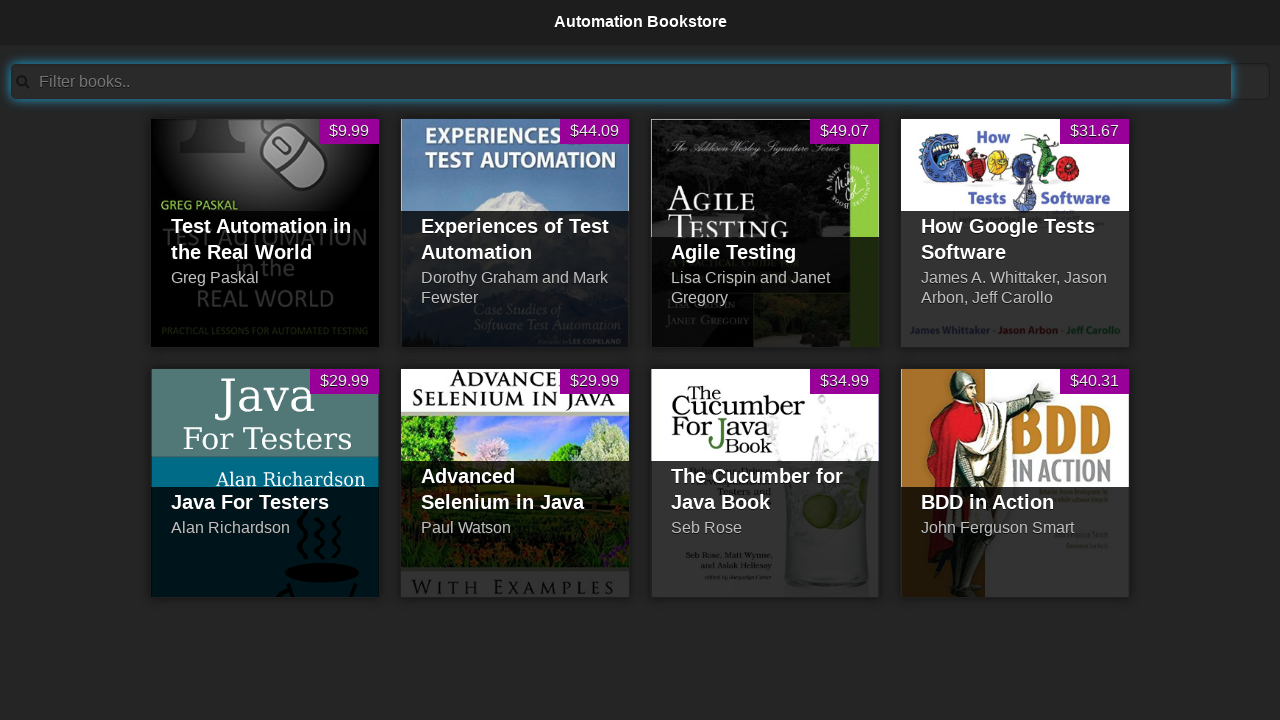

Located book6 element with id pid6
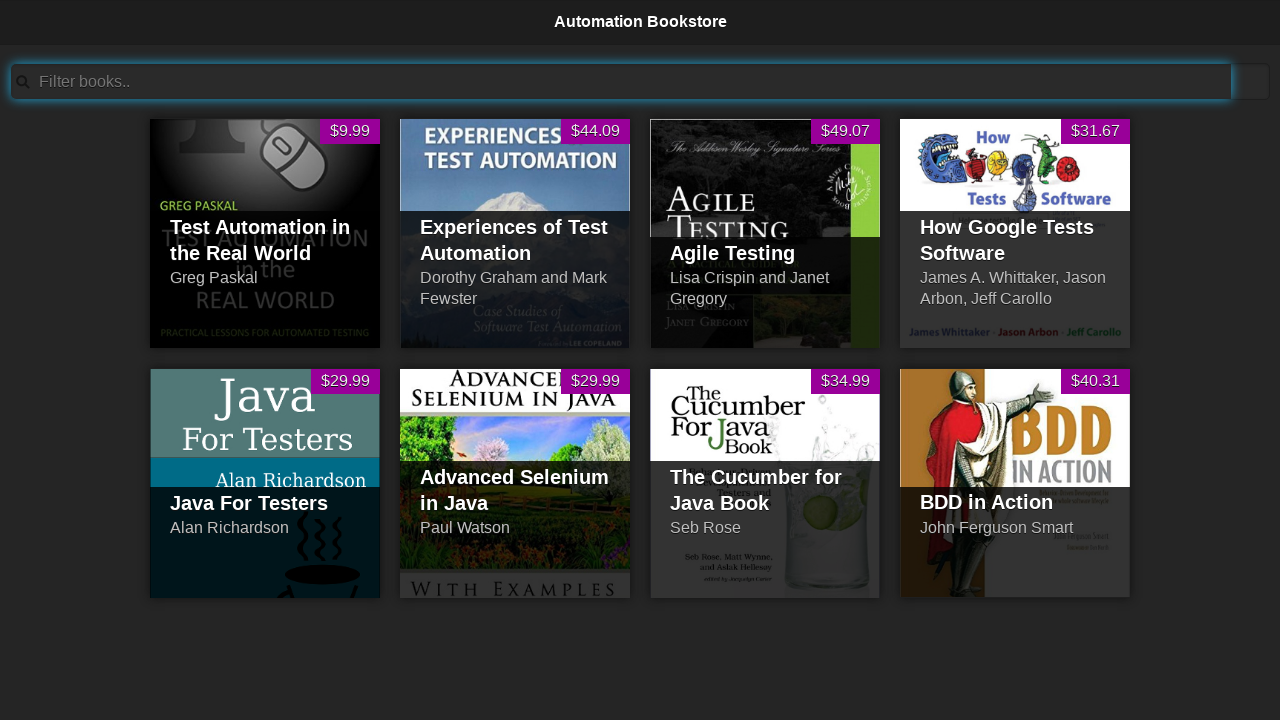

Located all book list items
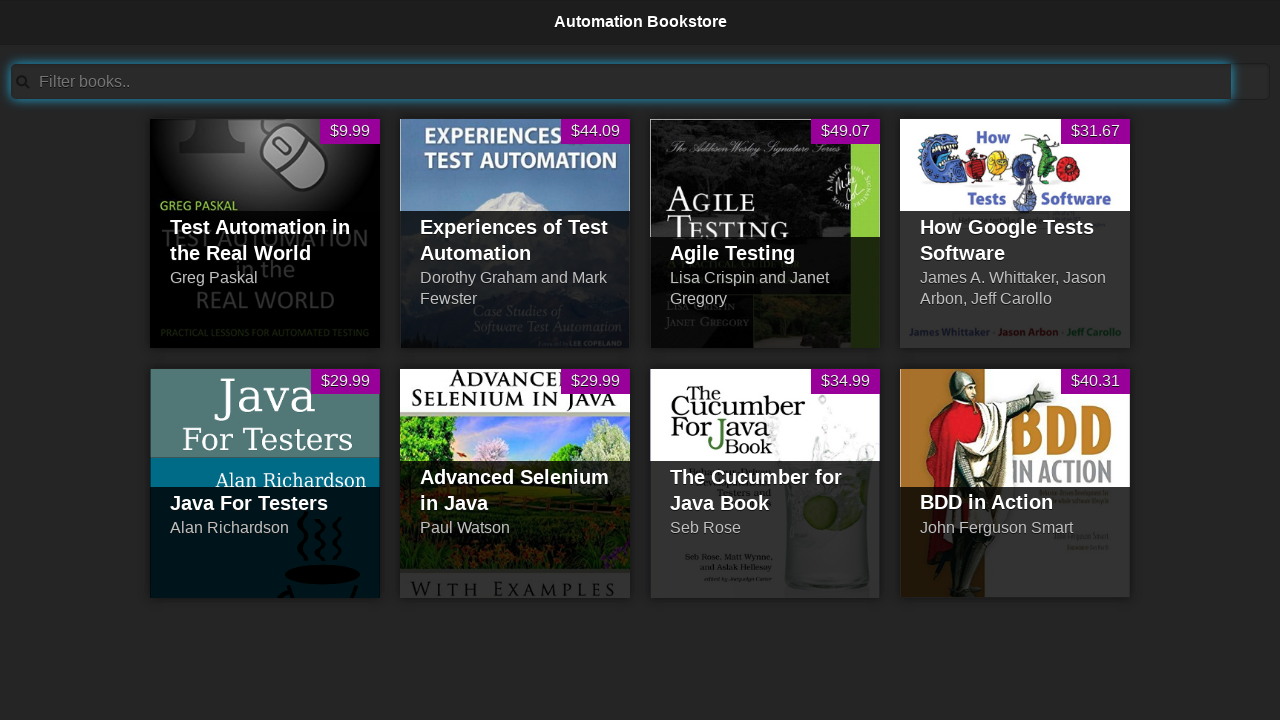

Located book5 element with id pid5 (positioned below book1 and left of book6)
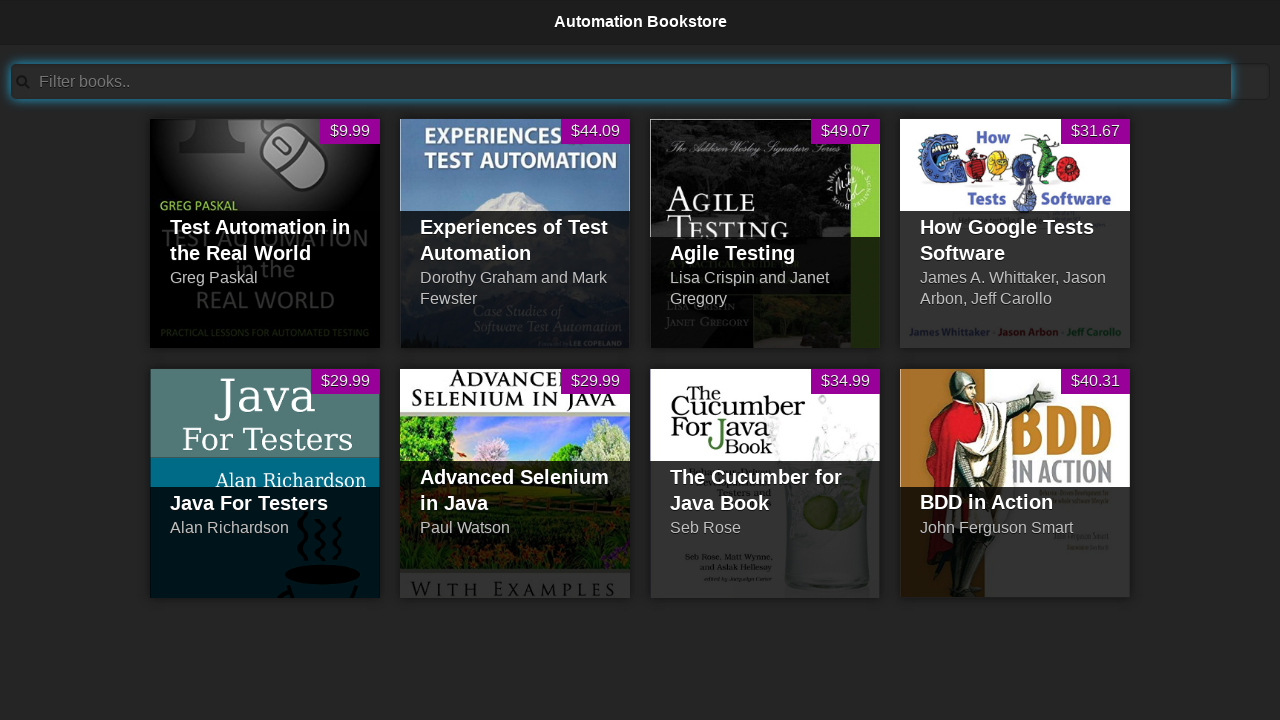

Retrieved id attribute from book5 element
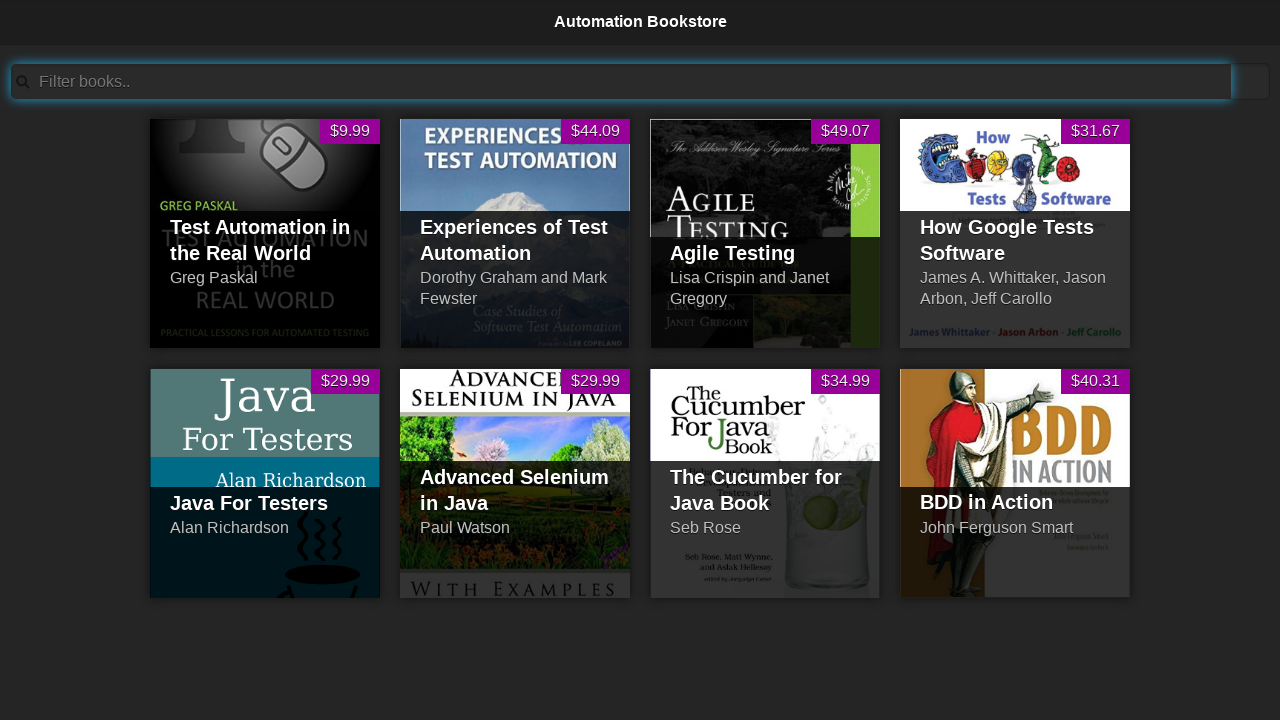

Verified book5 has correct id 'pid5'
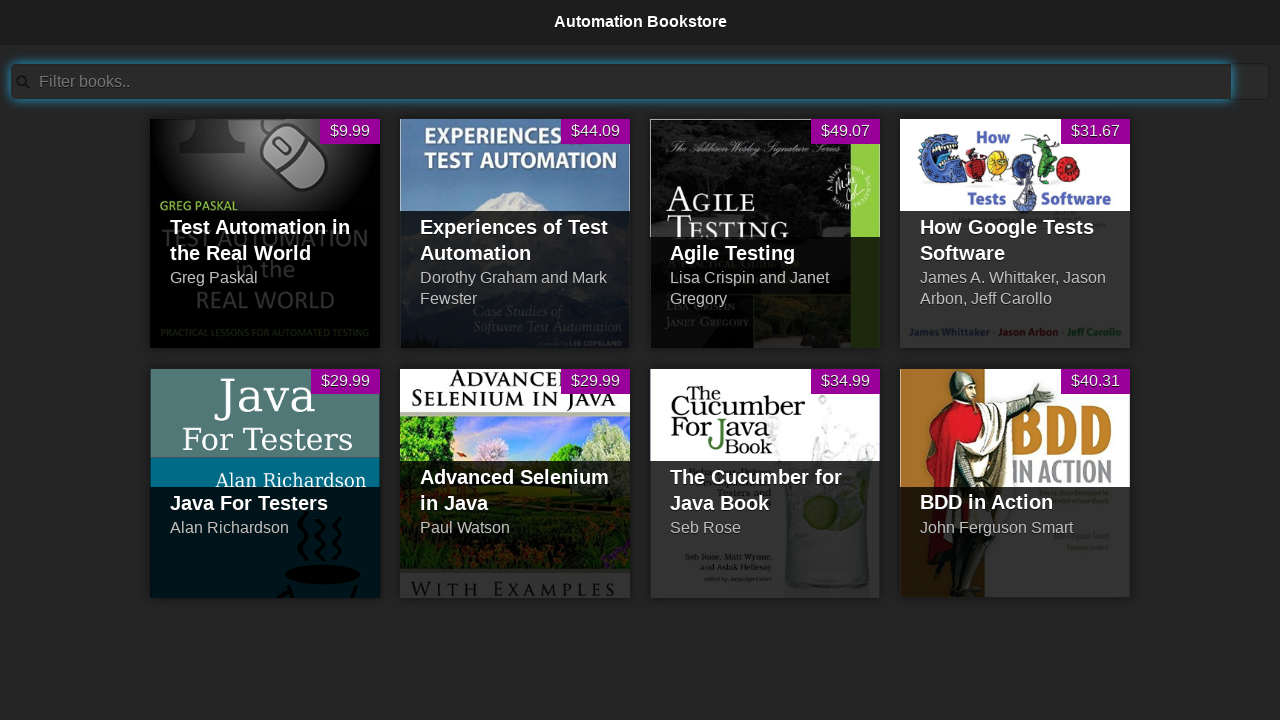

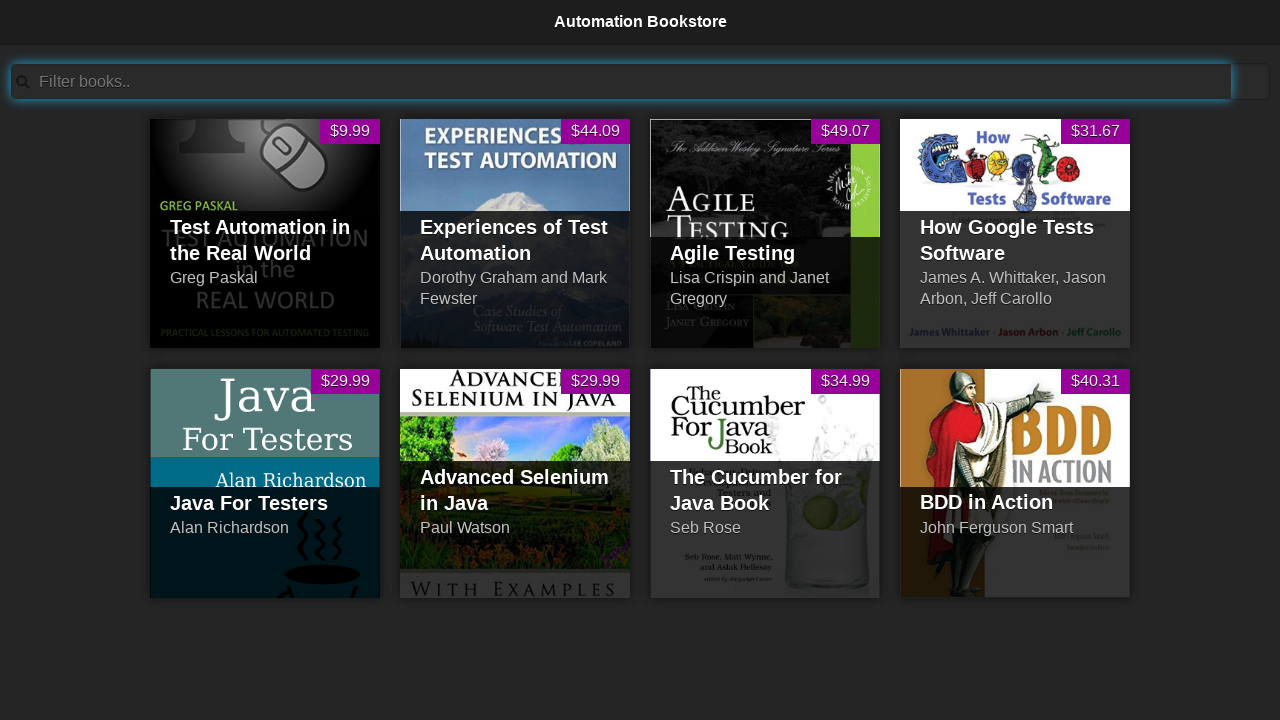